Tests dropdown functionality by selecting different options from a dropdown menu and verifying the selections are properly applied.

Starting URL: https://the-internet.herokuapp.com/dropdown

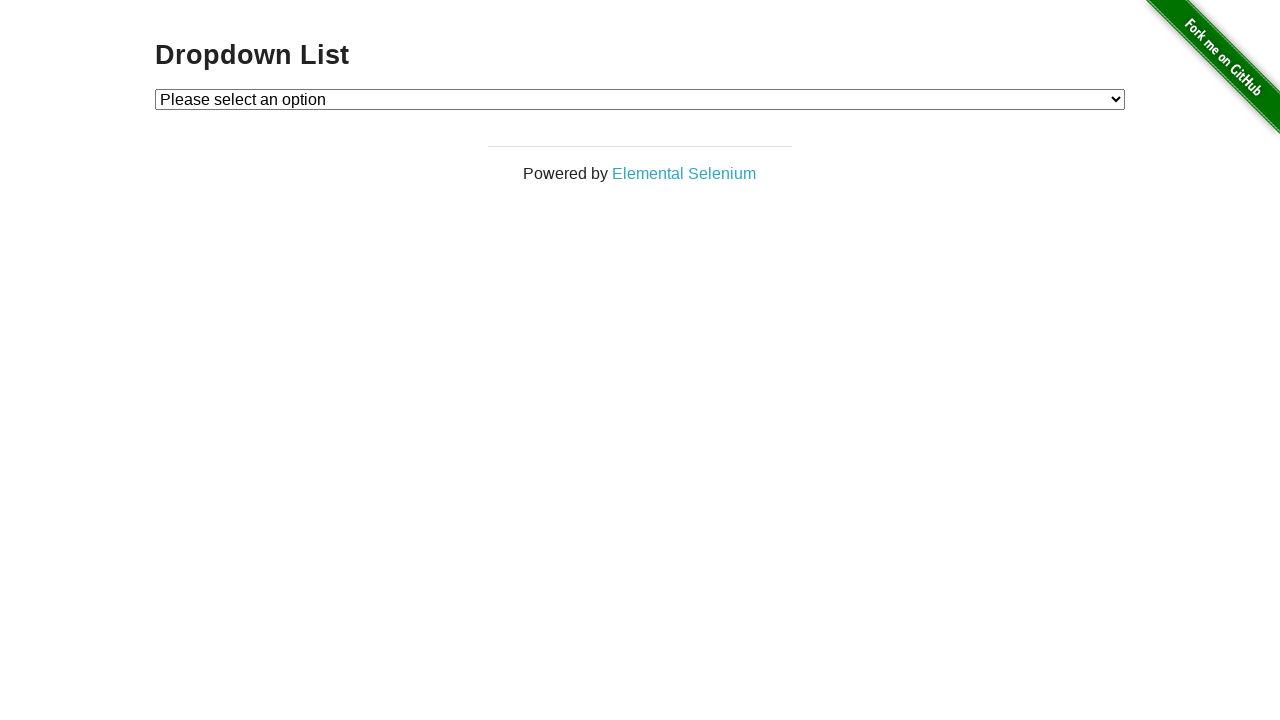

Waited for dropdown selector to be present
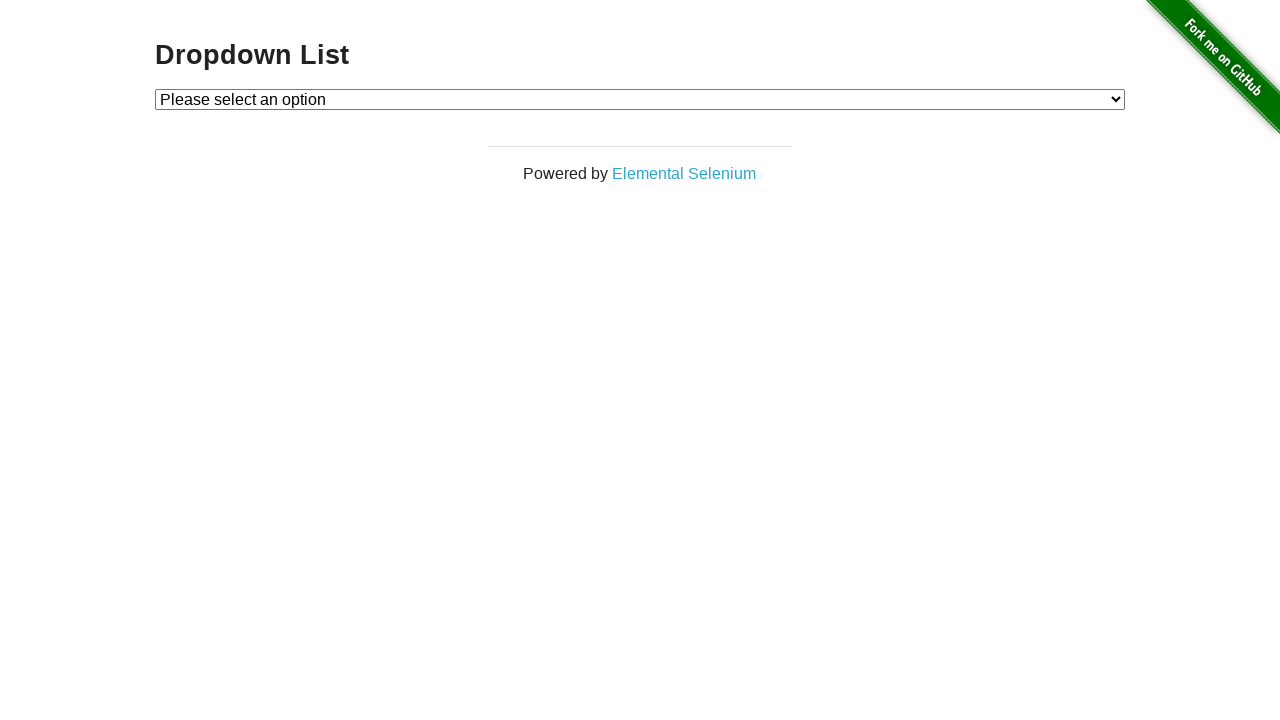

Located all dropdown options
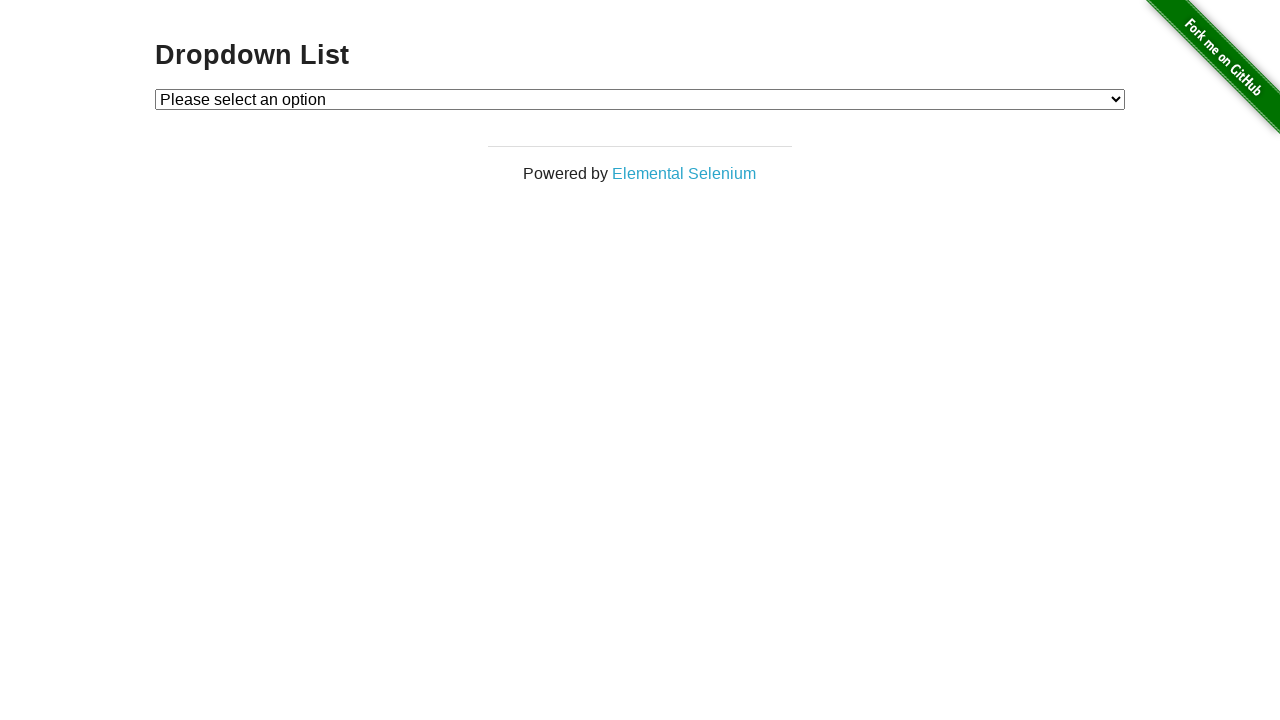

Verified dropdown has 3 options
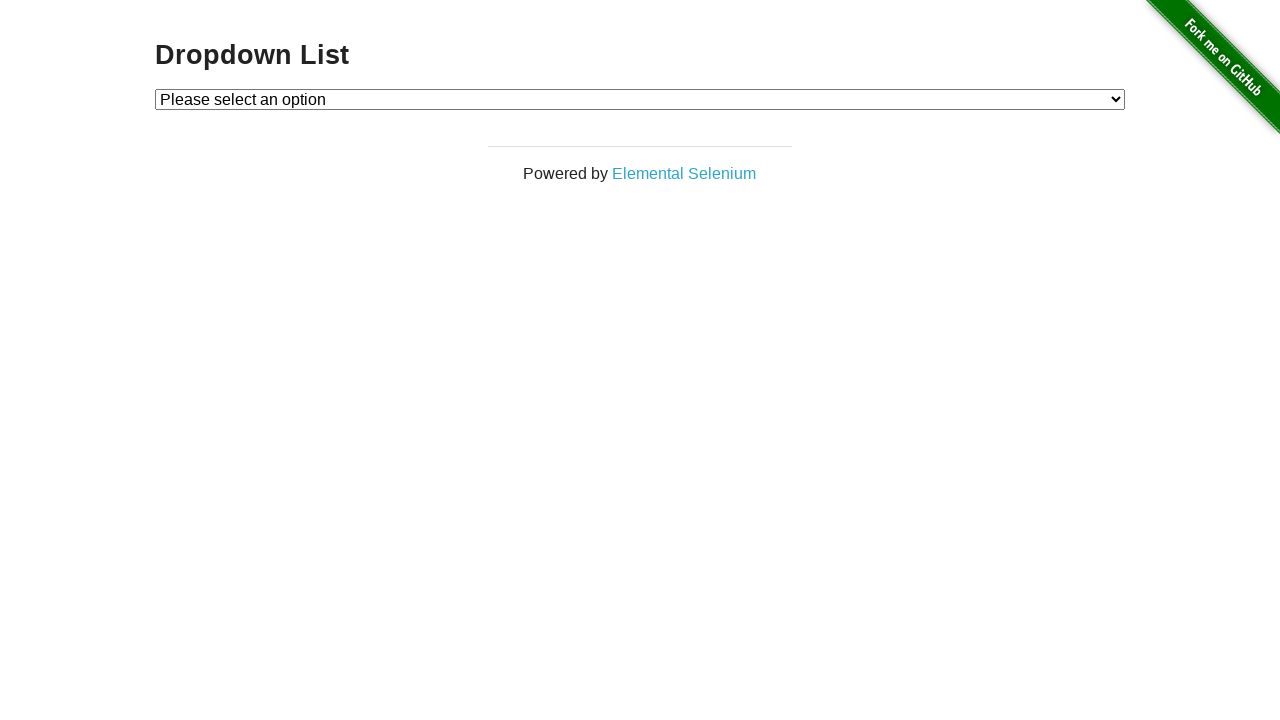

Selected the second dropdown option (index 1) on #dropdown
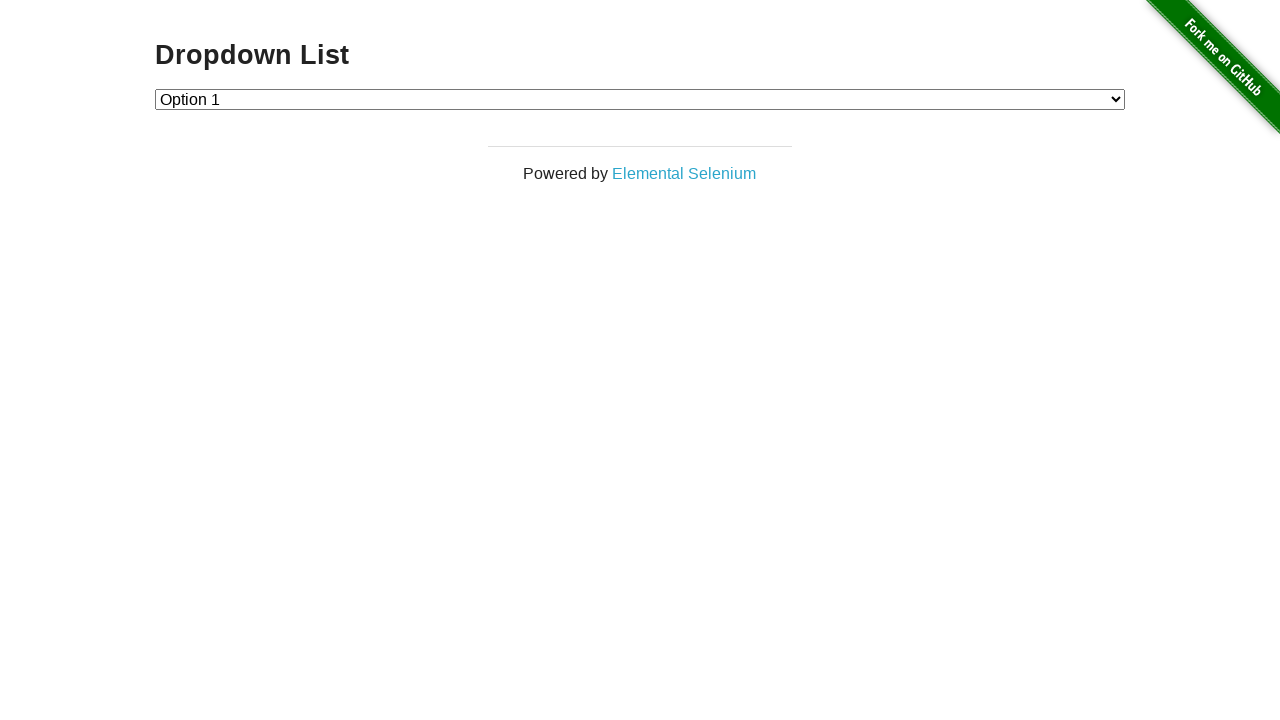

Verified option 1 is selected
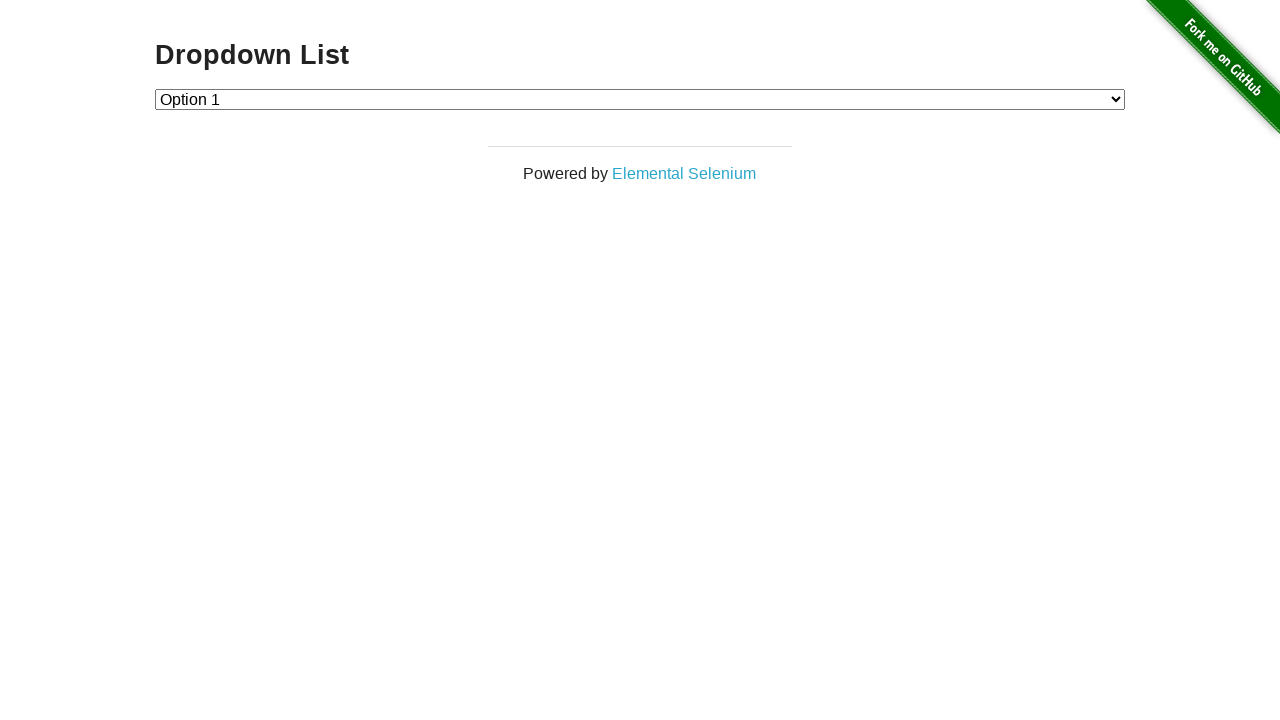

Selected the third dropdown option (index 2) on #dropdown
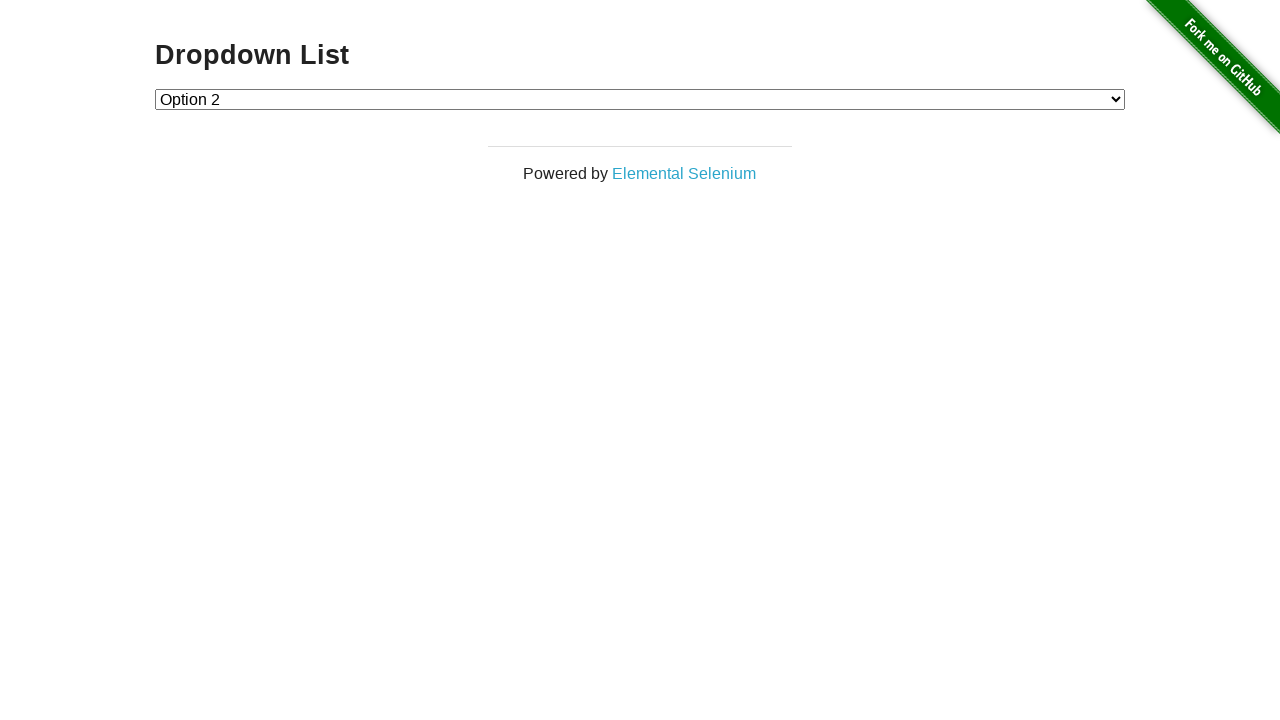

Verified option 2 is selected
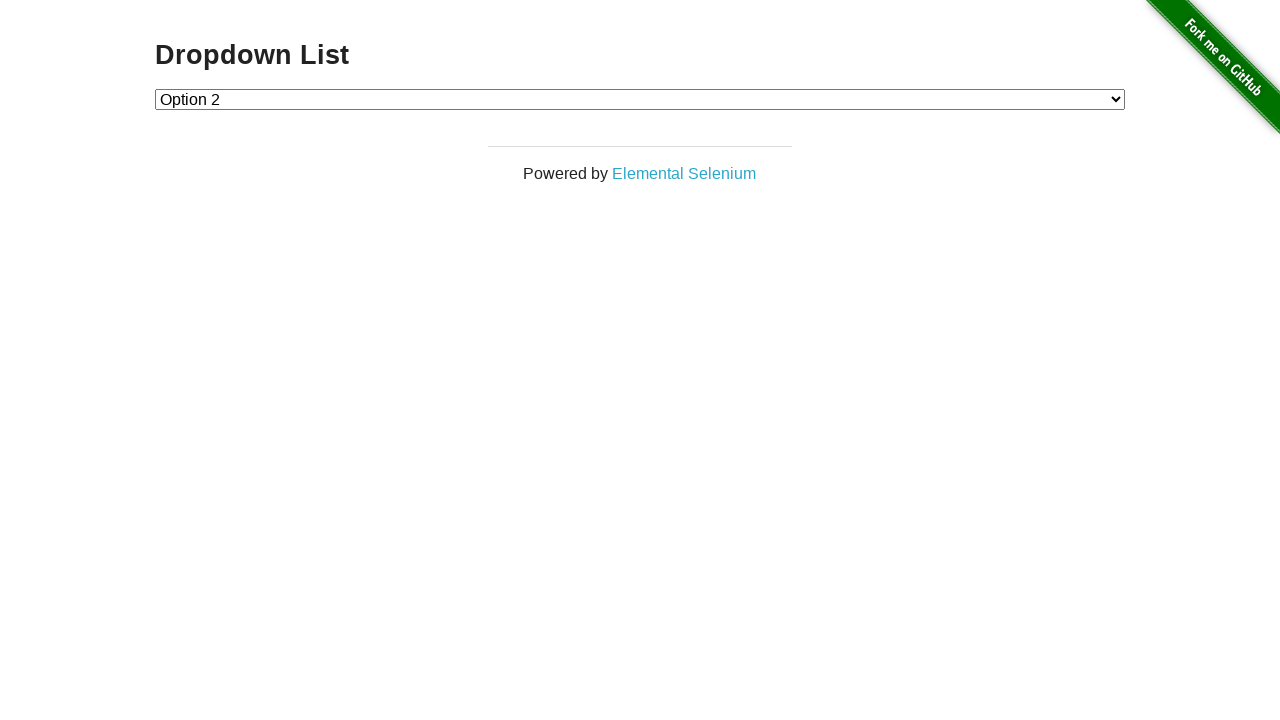

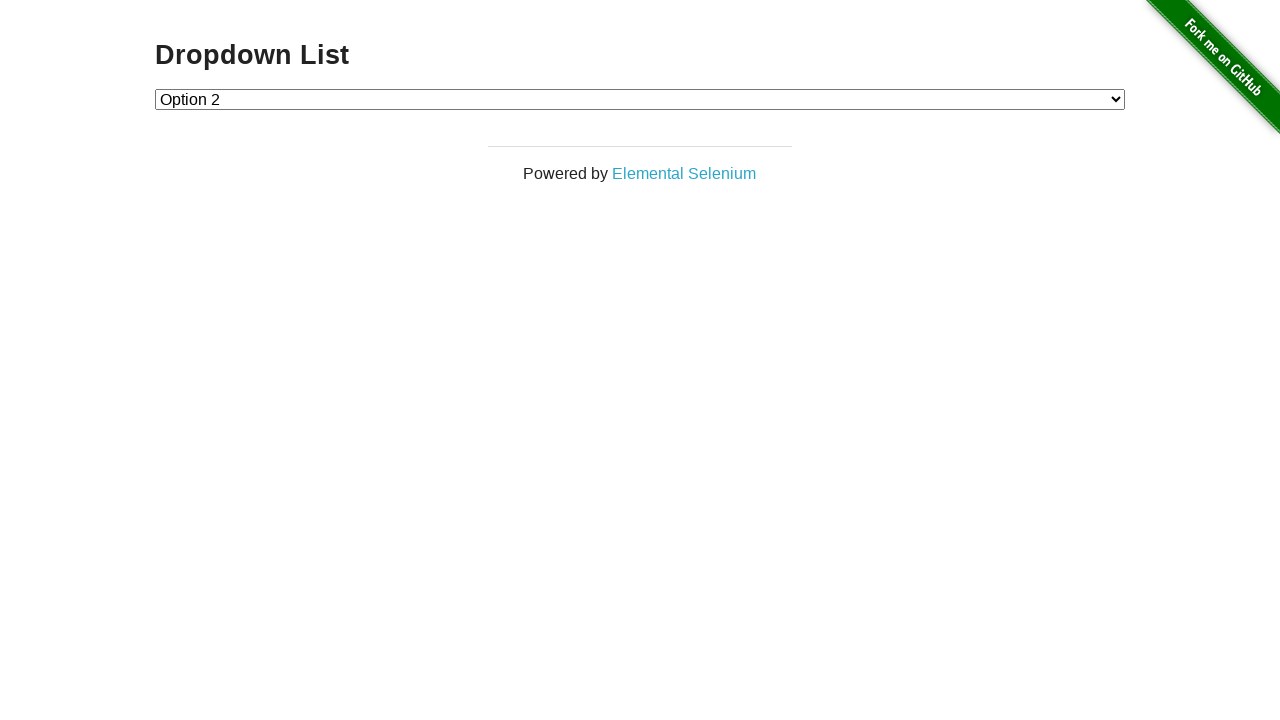